Tests file upload functionality on DemoQA by navigating to the upload page and uploading a sample file using the file input element

Starting URL: https://demoqa.com/upload-download

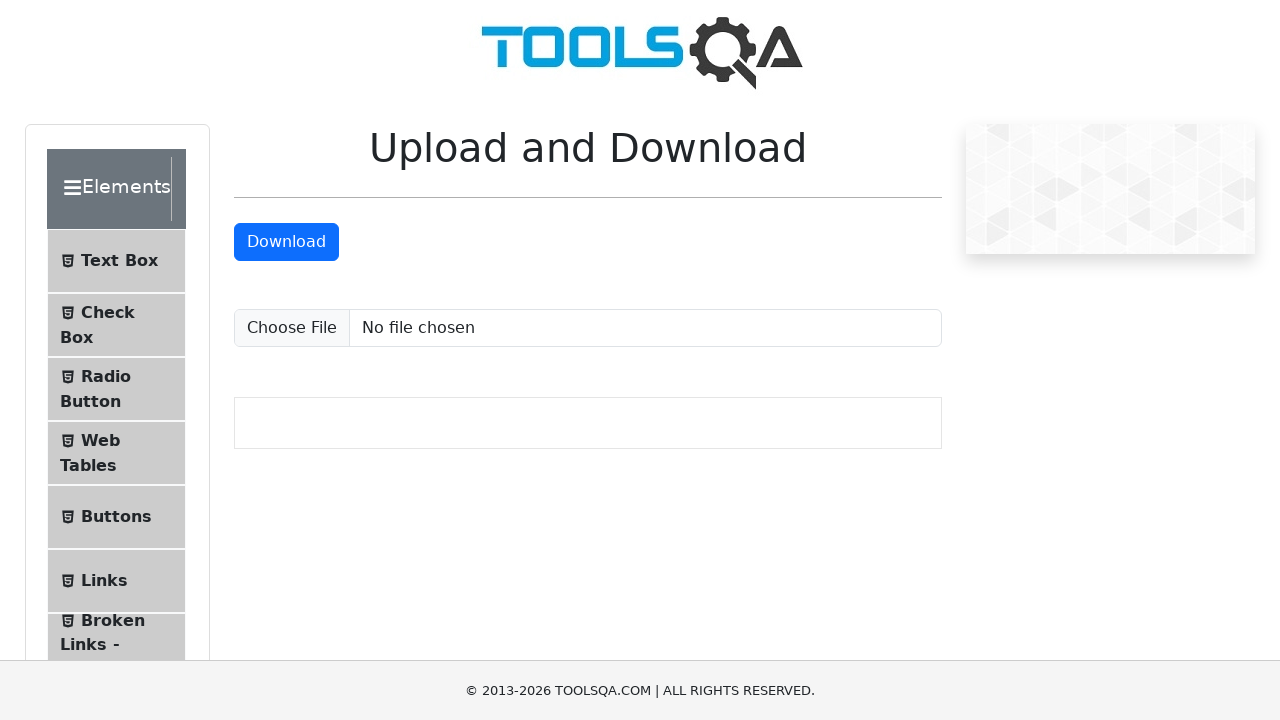

Upload file input element is visible
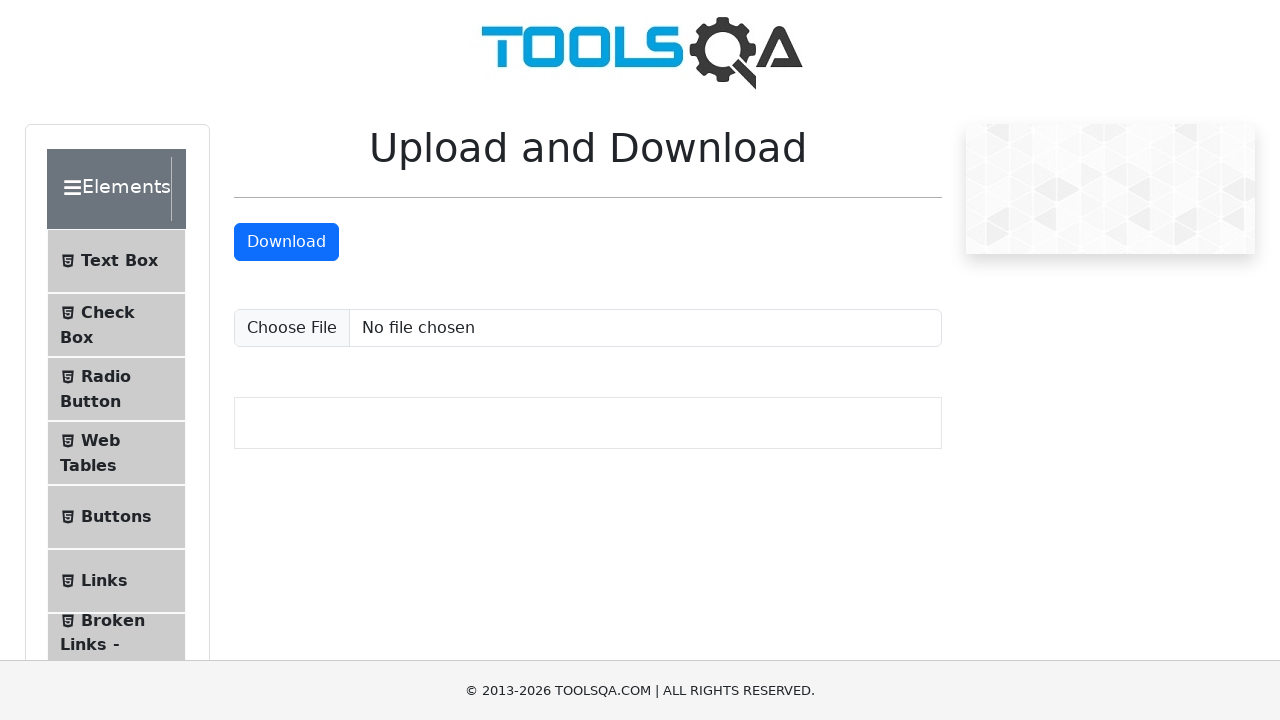

Created temporary test file for upload
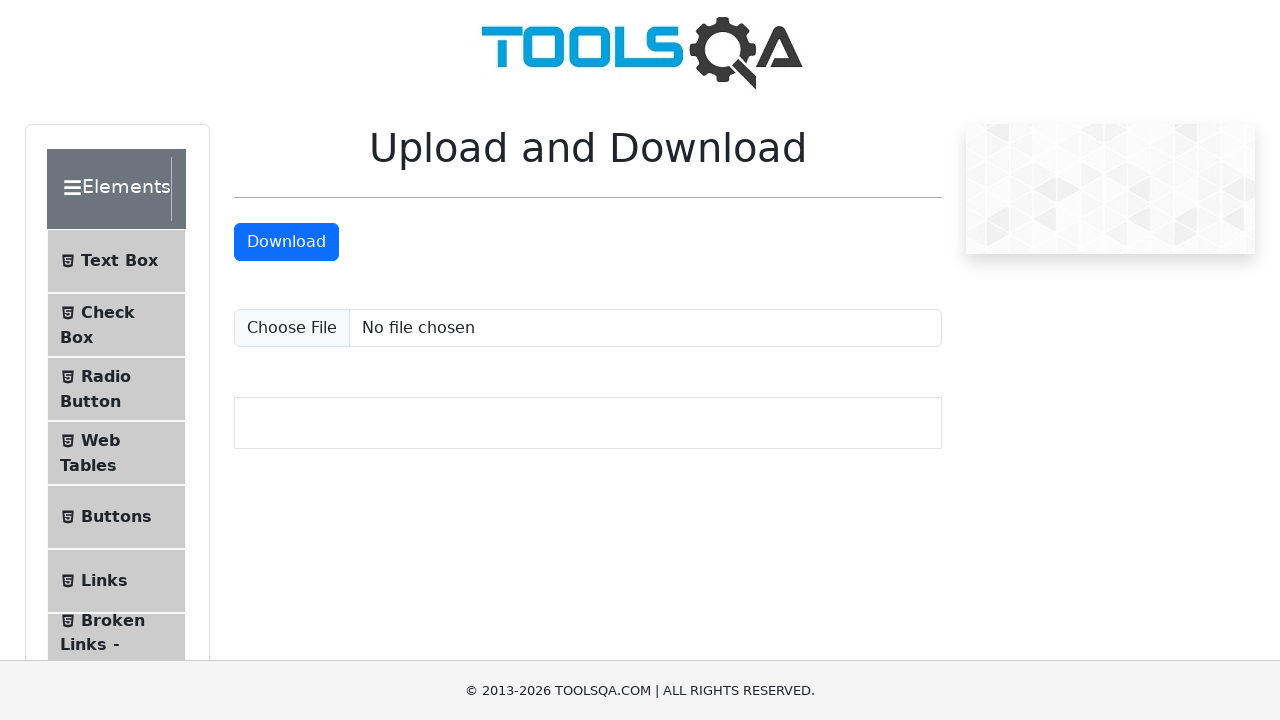

Selected and uploaded test file via file input element
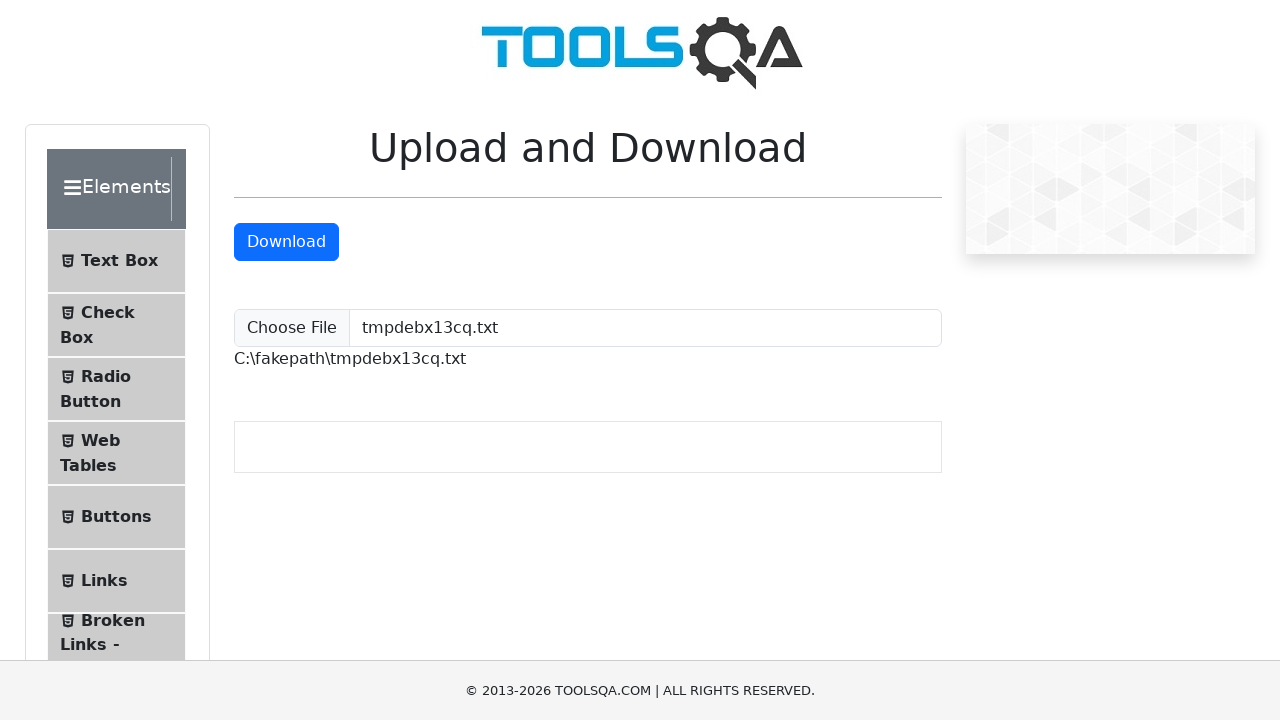

File upload confirmation displayed on page
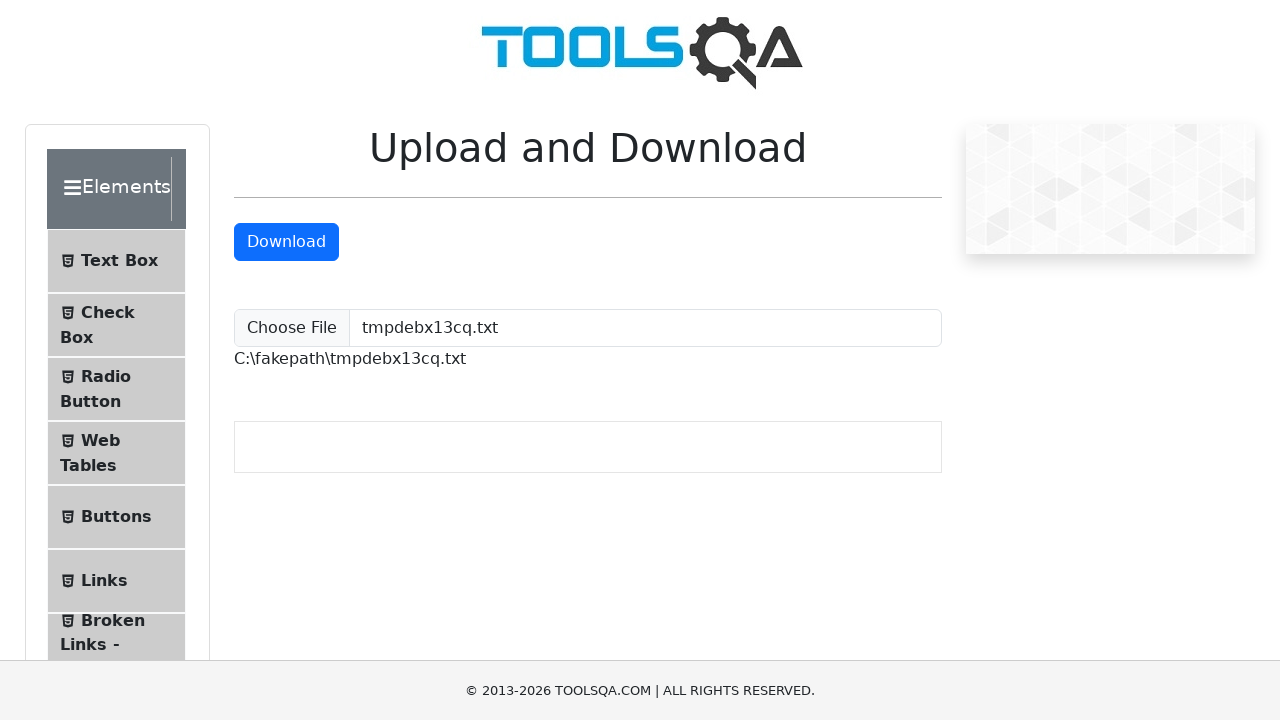

Cleaned up temporary test file
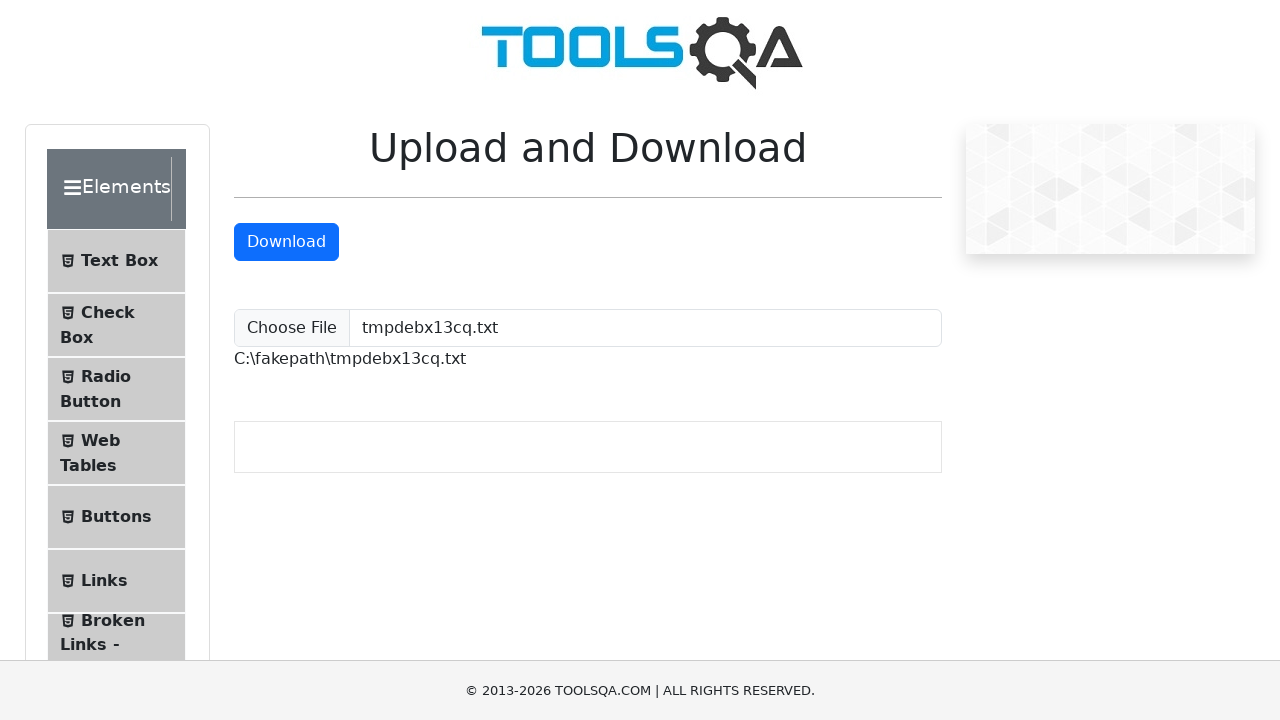

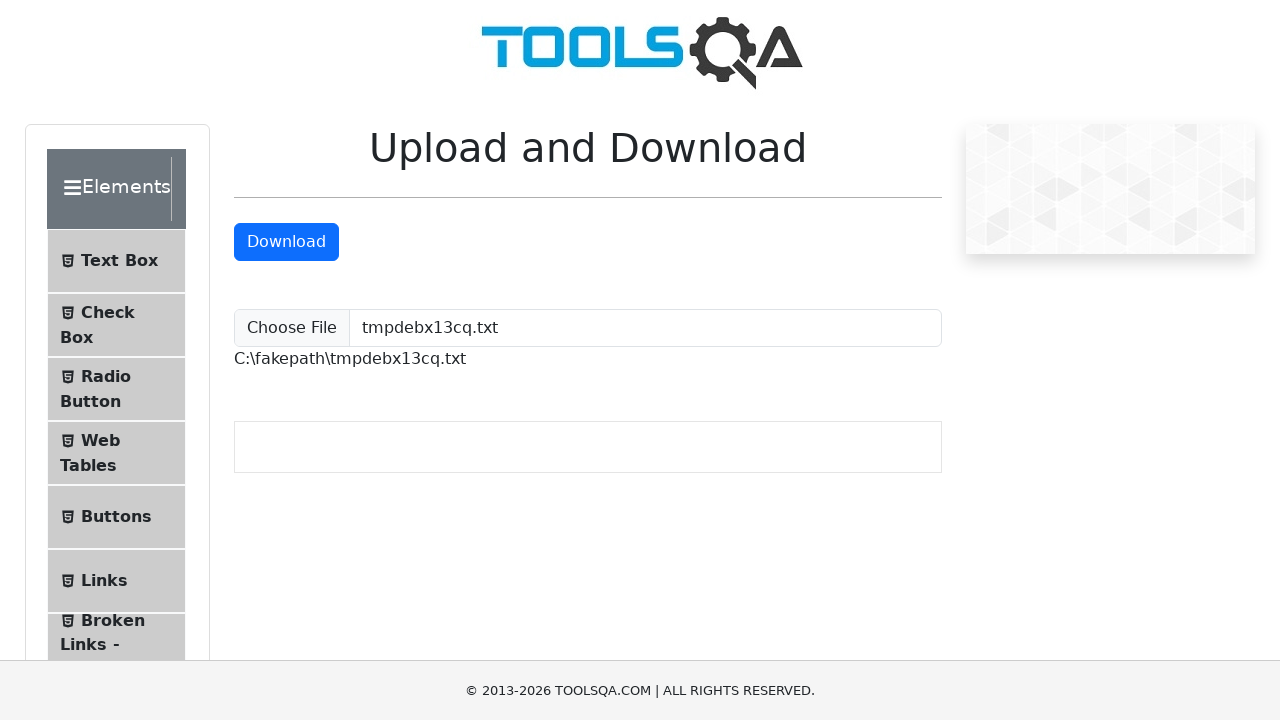